Tests JavaScript alert handling by clicking buttons that trigger alerts, accepting one alert and dismissing a confirm dialog

Starting URL: https://demoqa.com/alerts

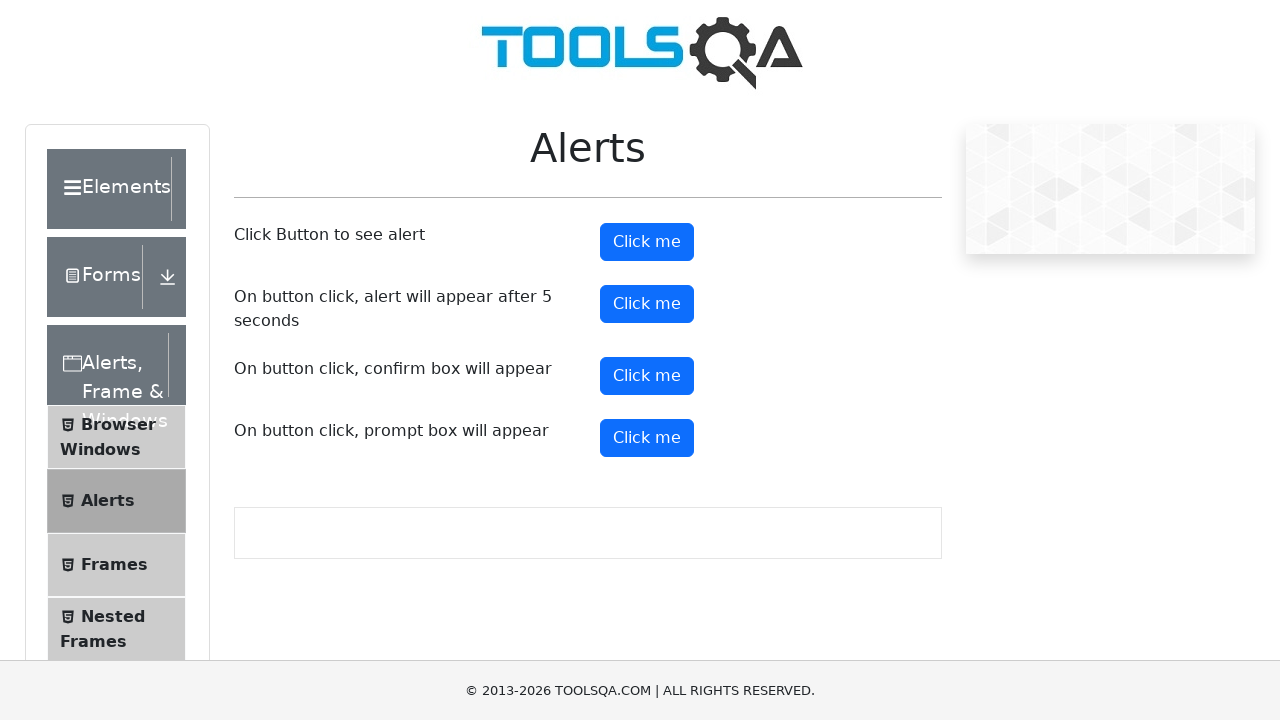

Clicked alert button to trigger simple alert at (647, 242) on #alertButton
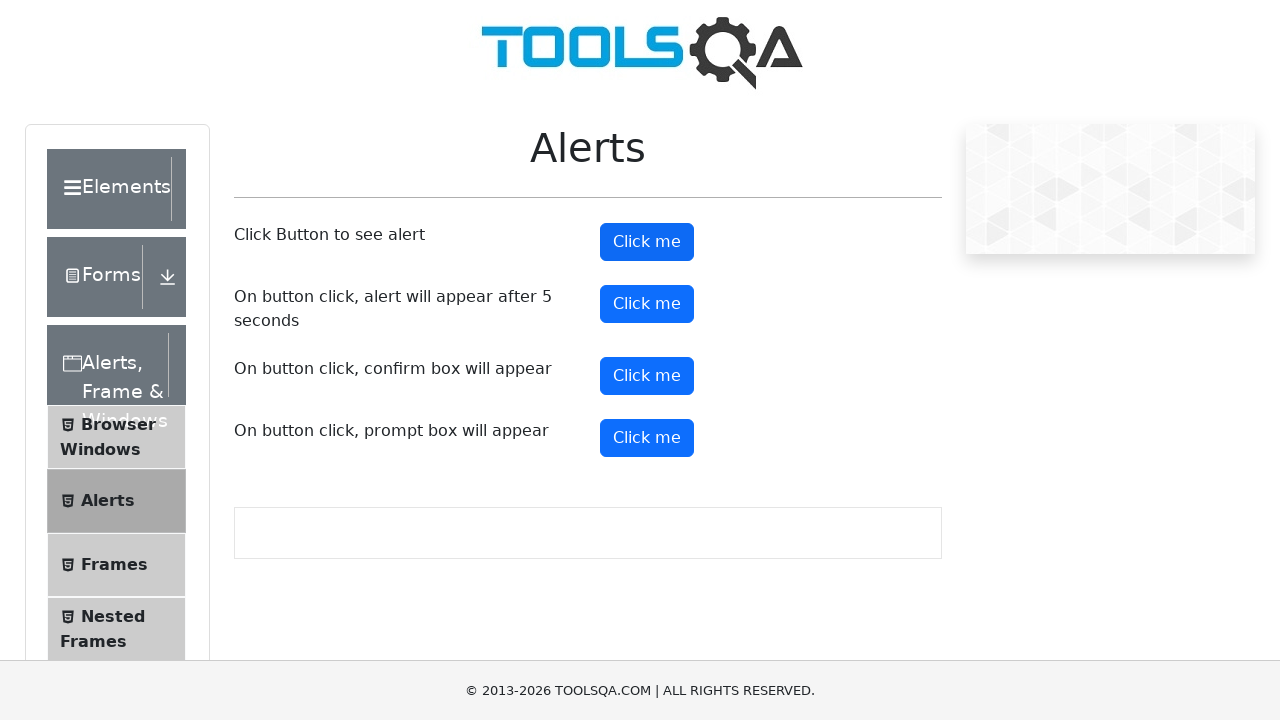

Set up dialog handler to accept alerts
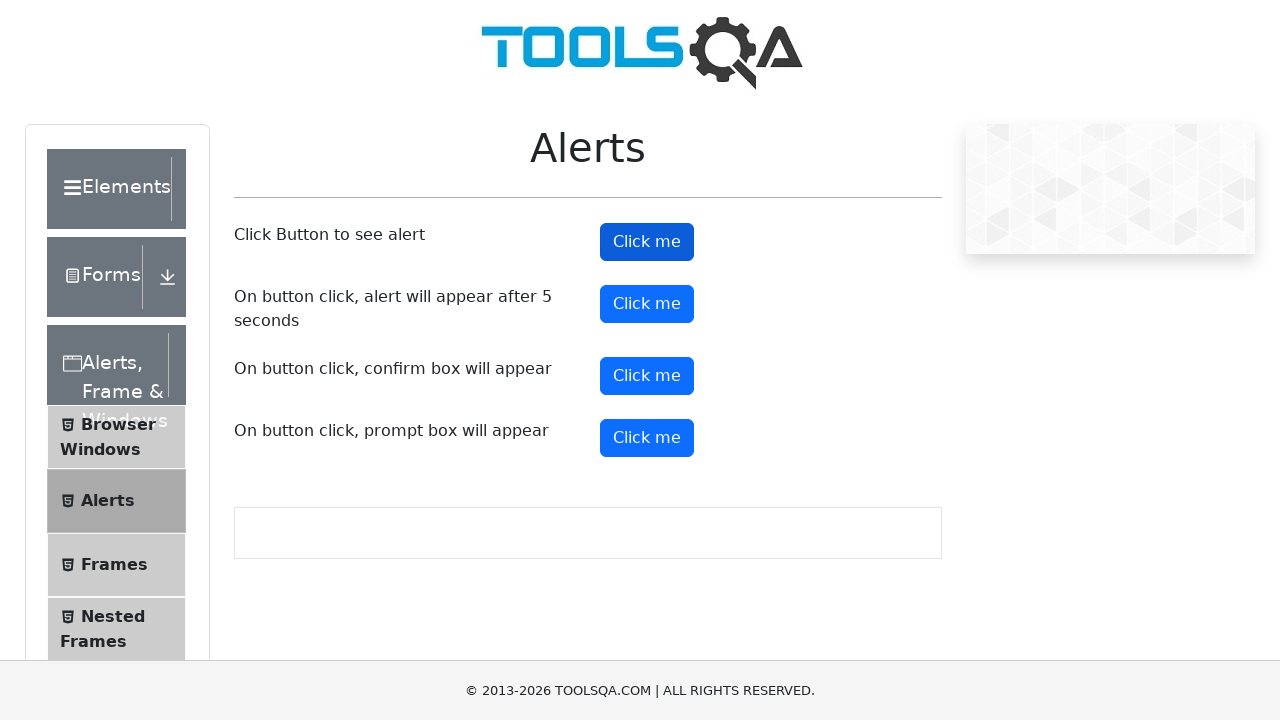

Waited 1000ms for alert to be processed
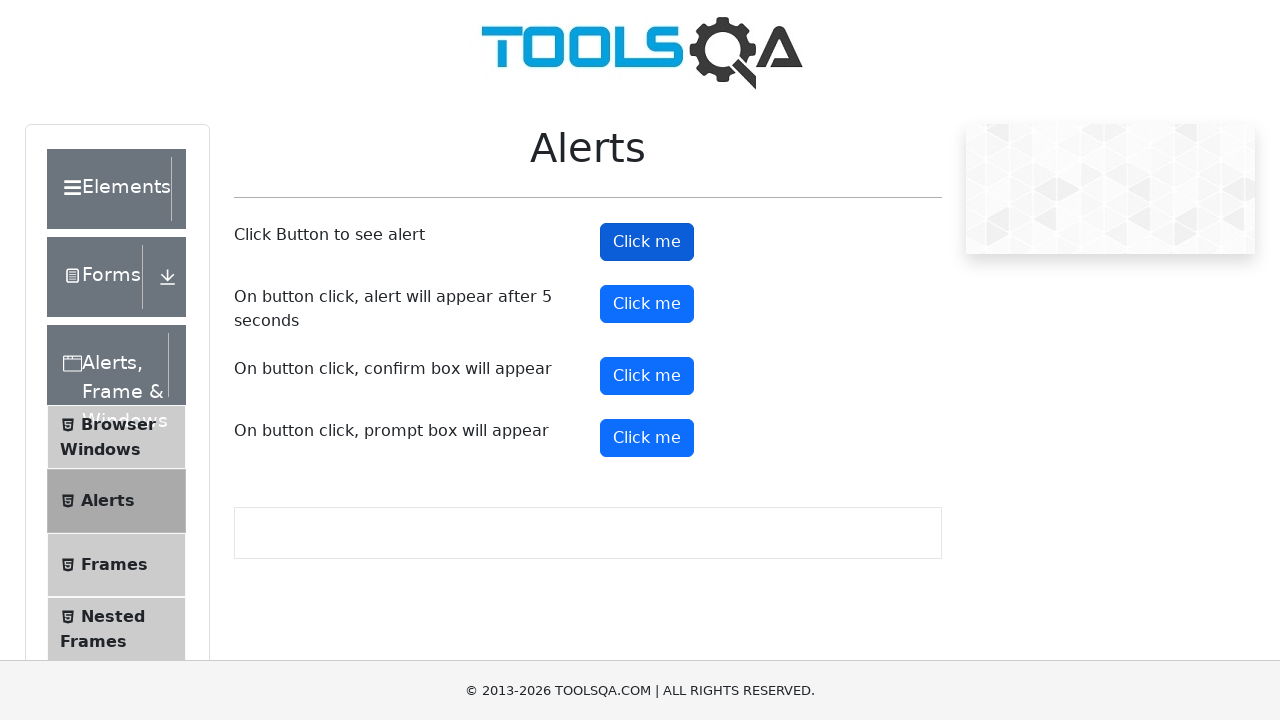

Clicked confirm button to trigger confirm dialog at (647, 376) on #confirmButton
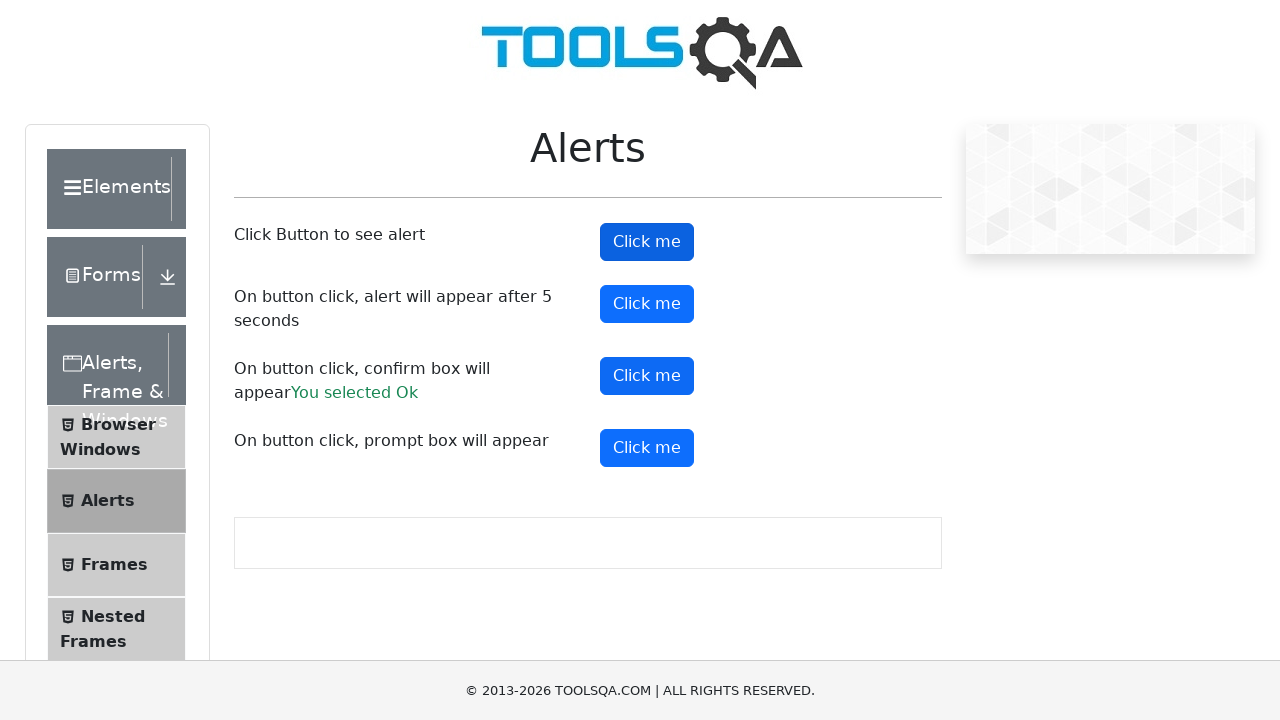

Set up dialog handler to dismiss confirm dialogs
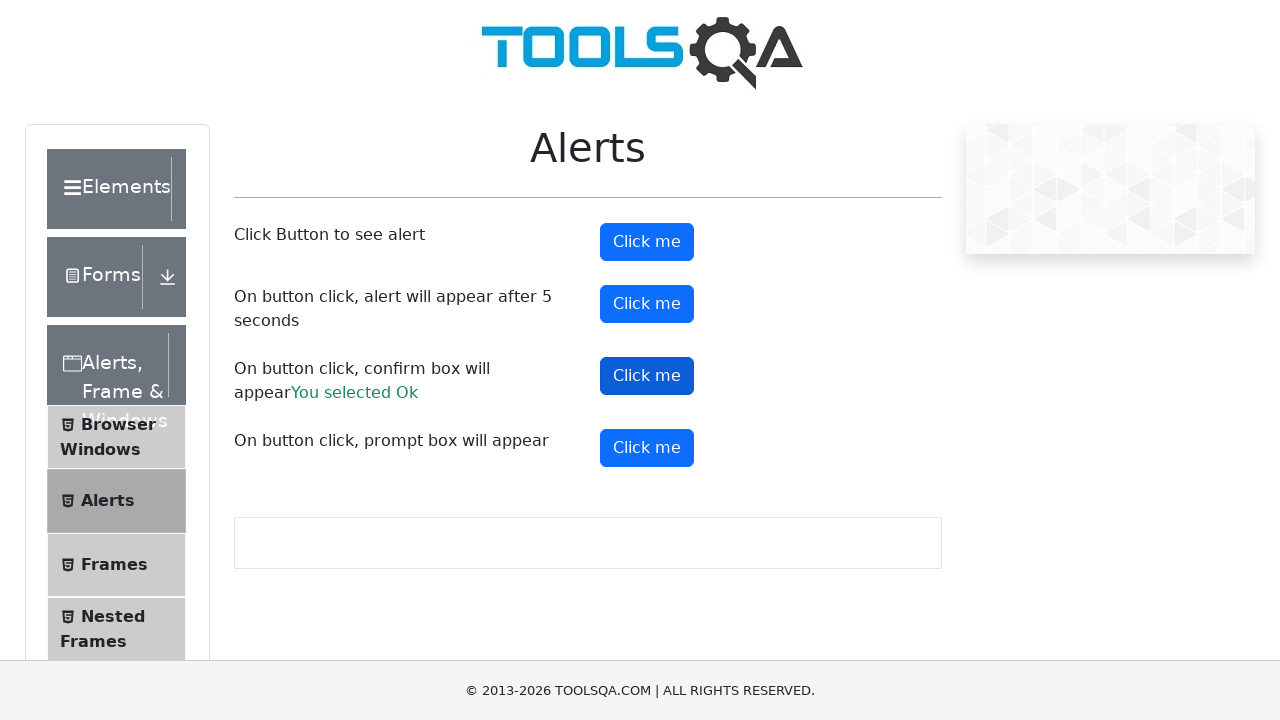

Waited 1000ms for confirm dialog to be processed
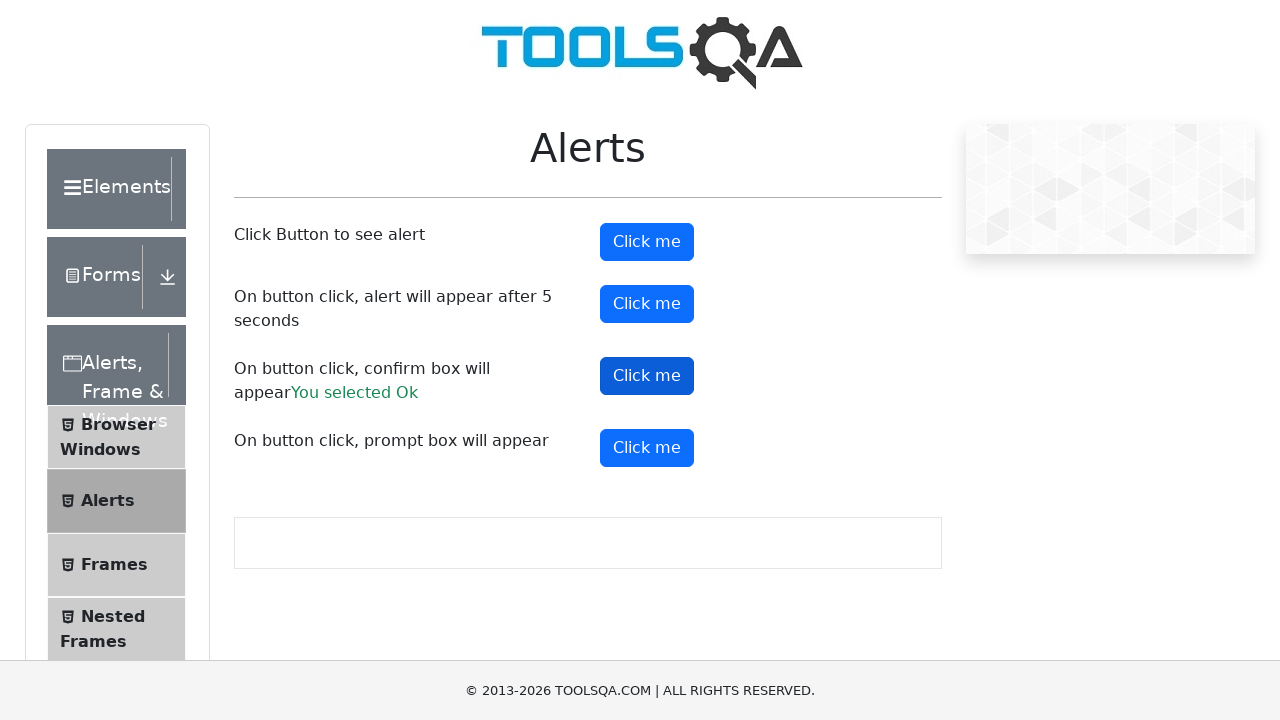

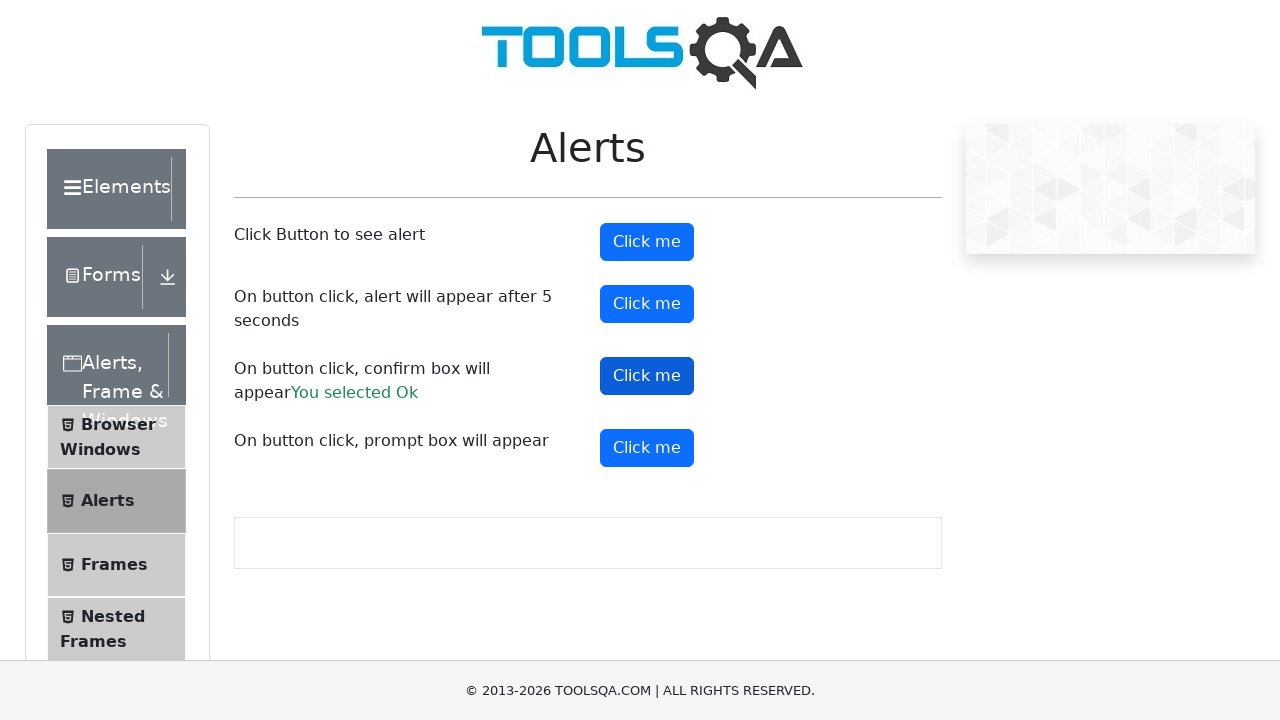